Tests keyboard shortcuts on a text comparison tool by copying text from one textarea to another using keyboard actions like Ctrl+A, Ctrl+C, Tab, and Ctrl+V

Starting URL: https://text-compare.com/

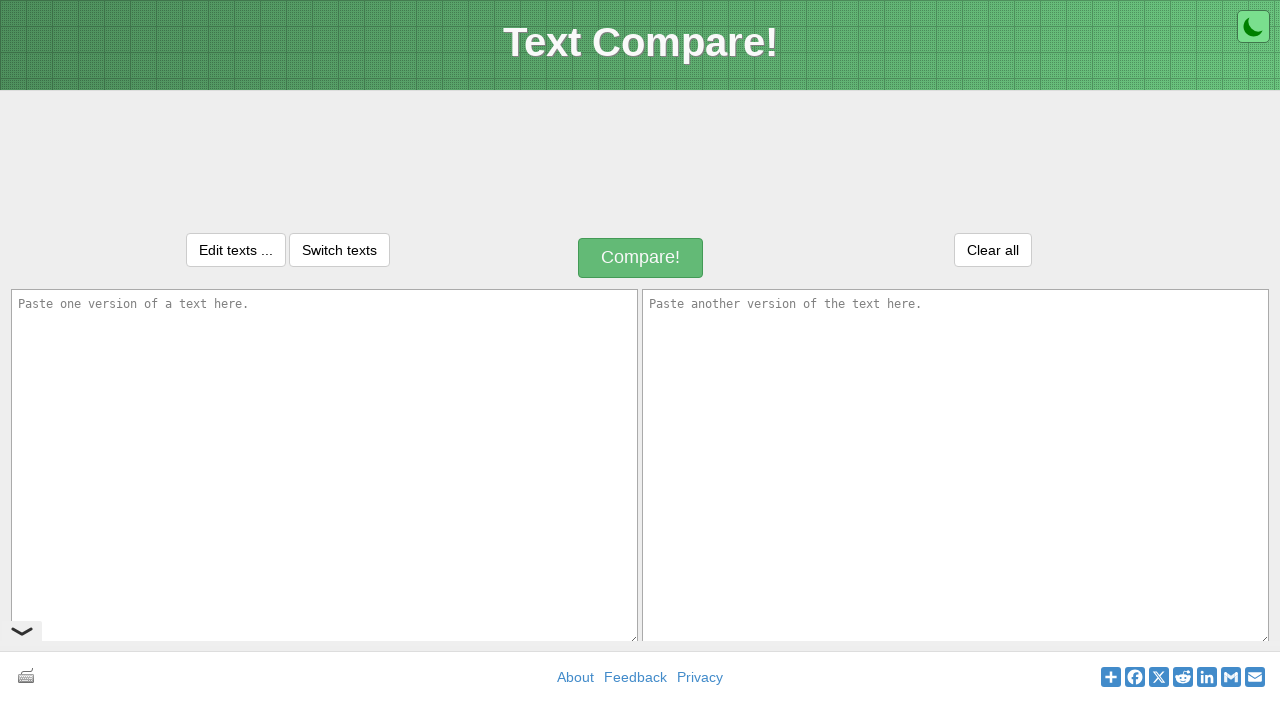

Filled first textarea with 'WELCOME' on textarea[name='text1']
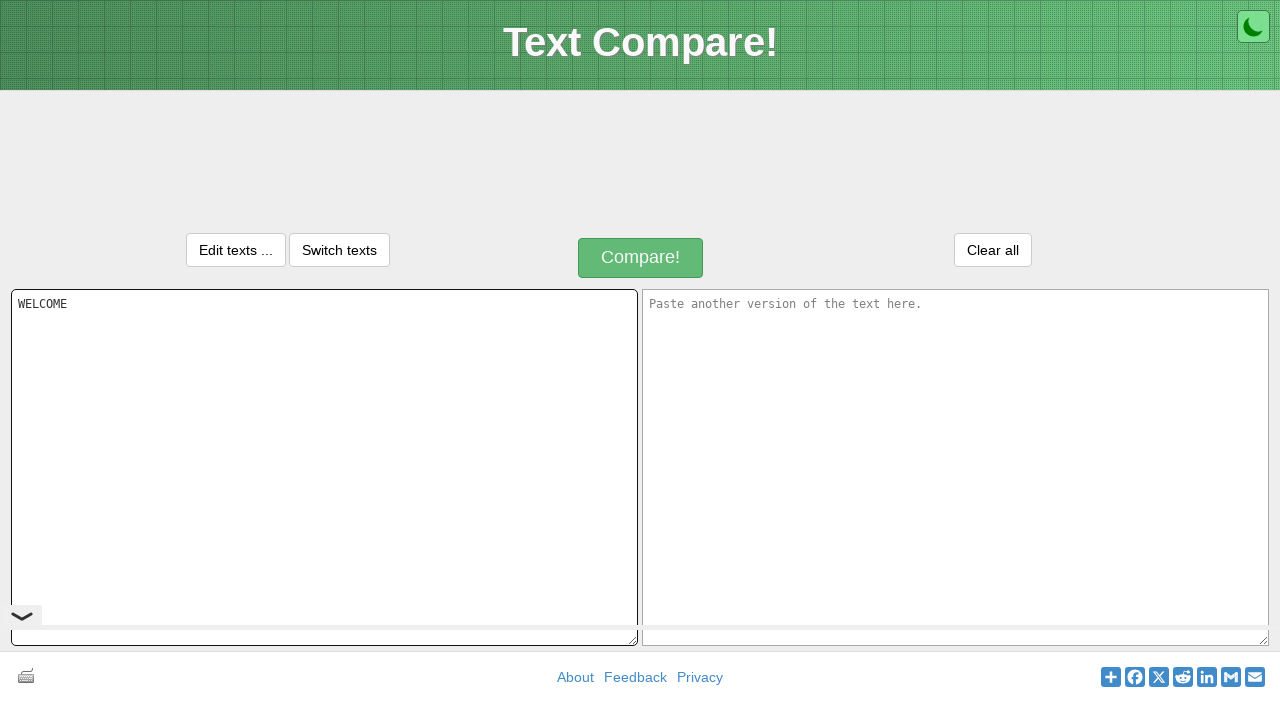

Selected all text in first textarea using Ctrl+A
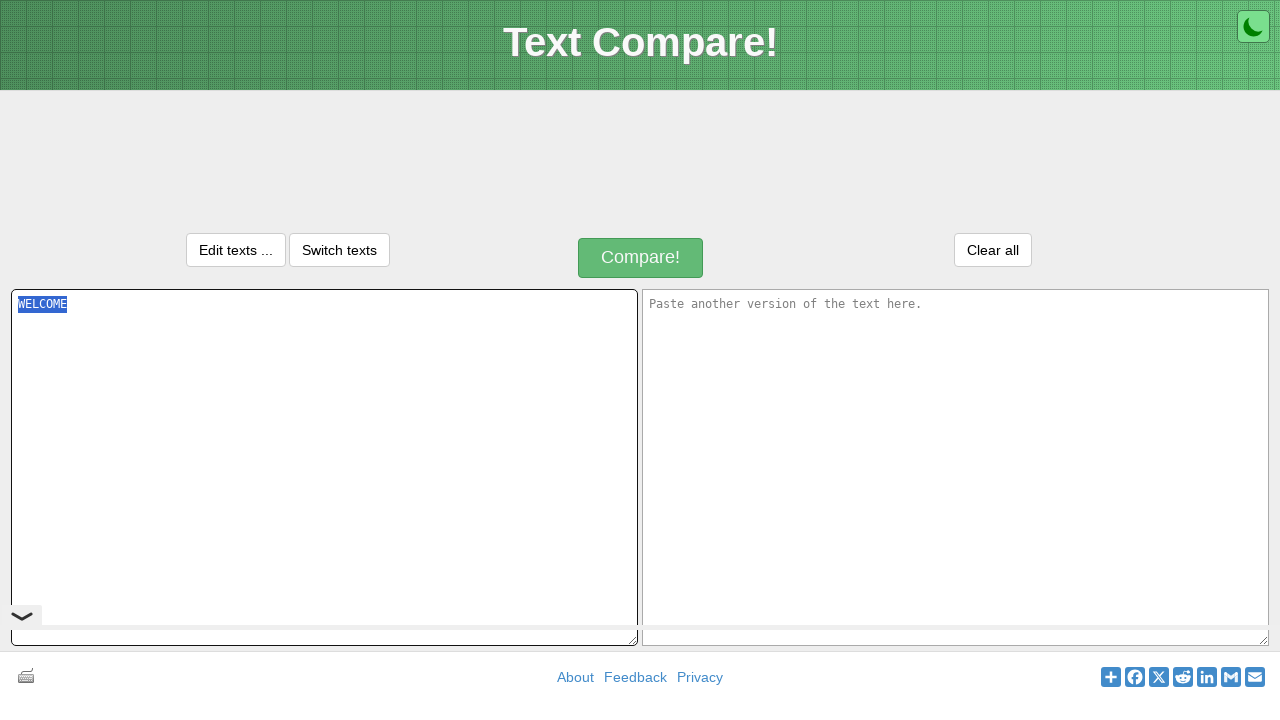

Copied selected text using Ctrl+C
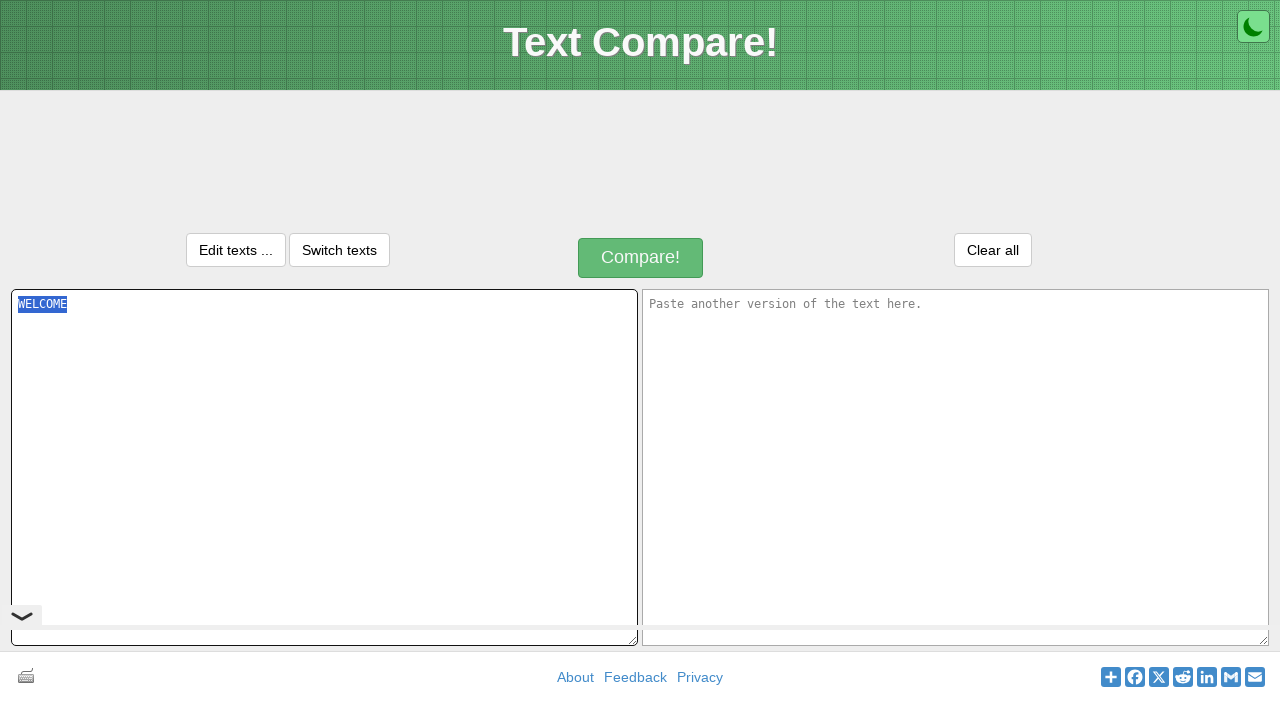

Switched to second textarea using Tab key
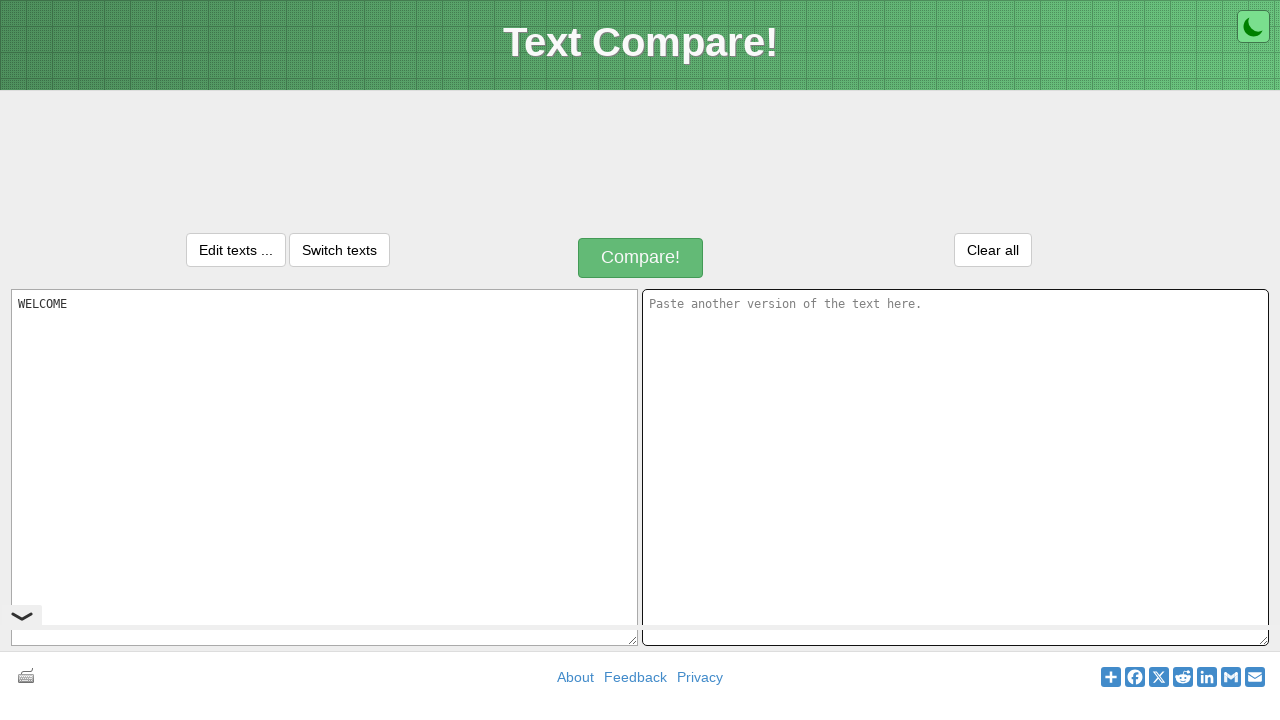

Pasted copied text into second textarea using Ctrl+V
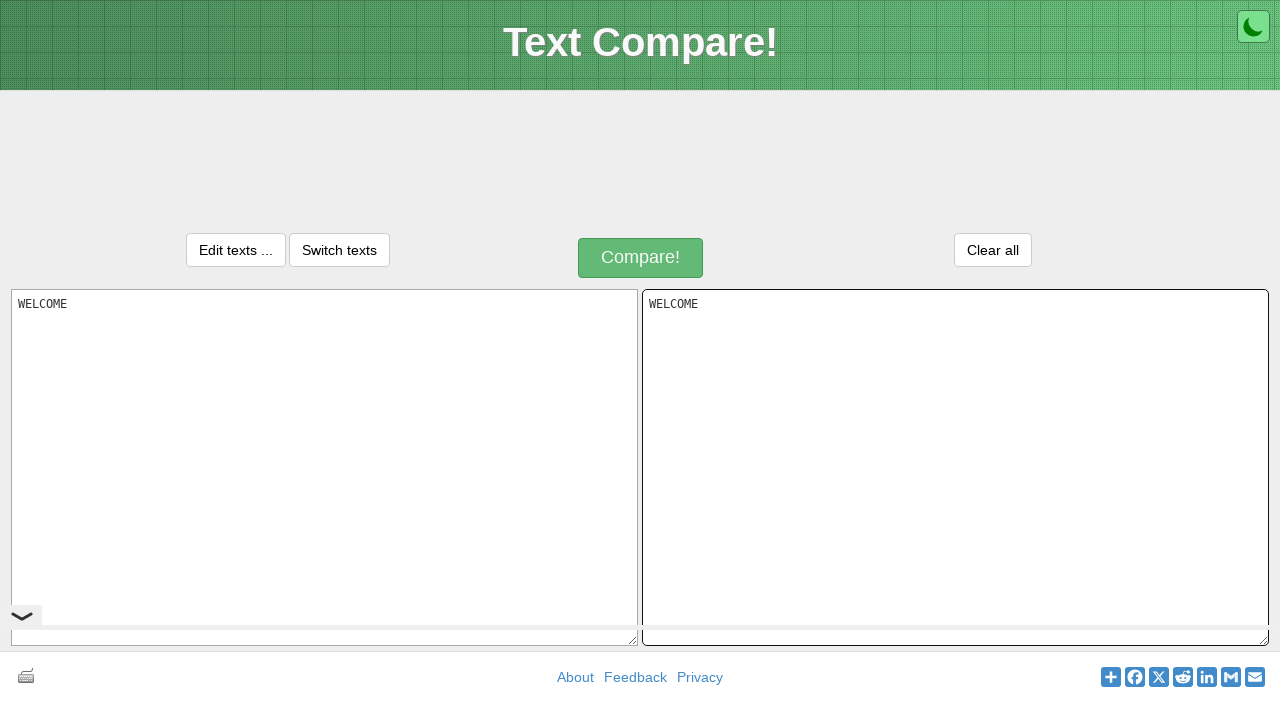

Selected all text in second textarea using Ctrl+Shift+A
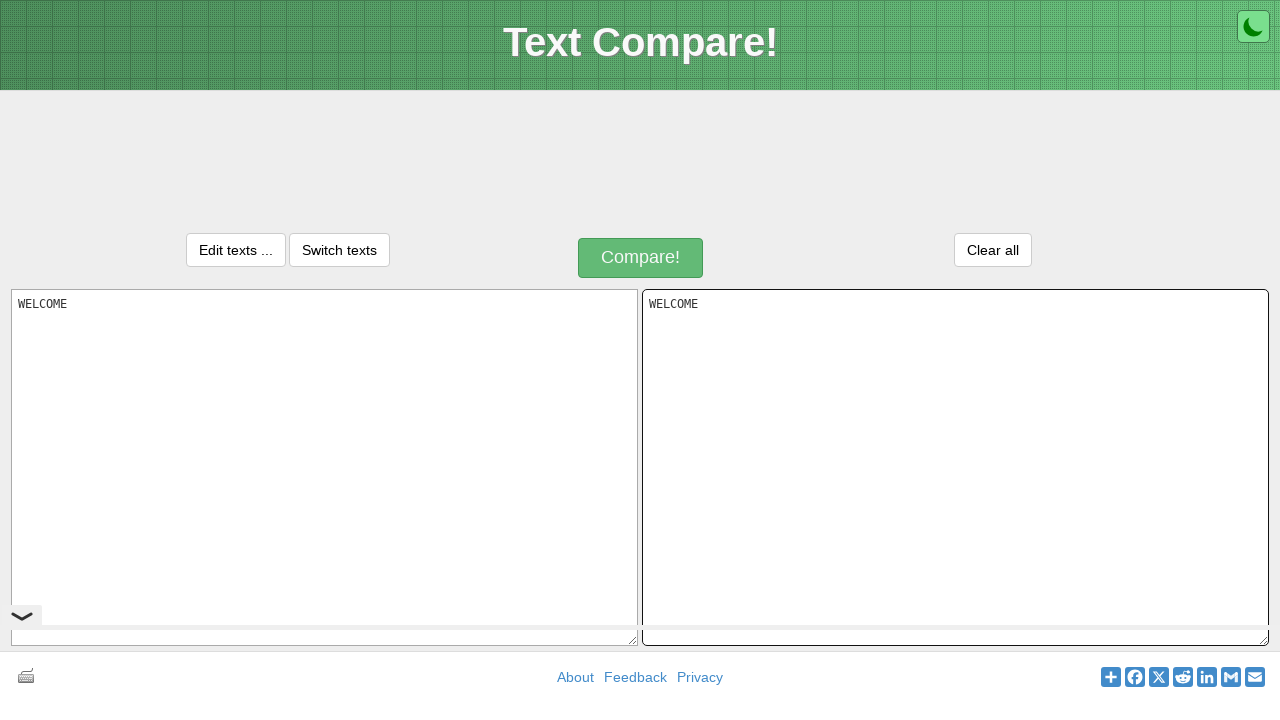

Pressed Enter key
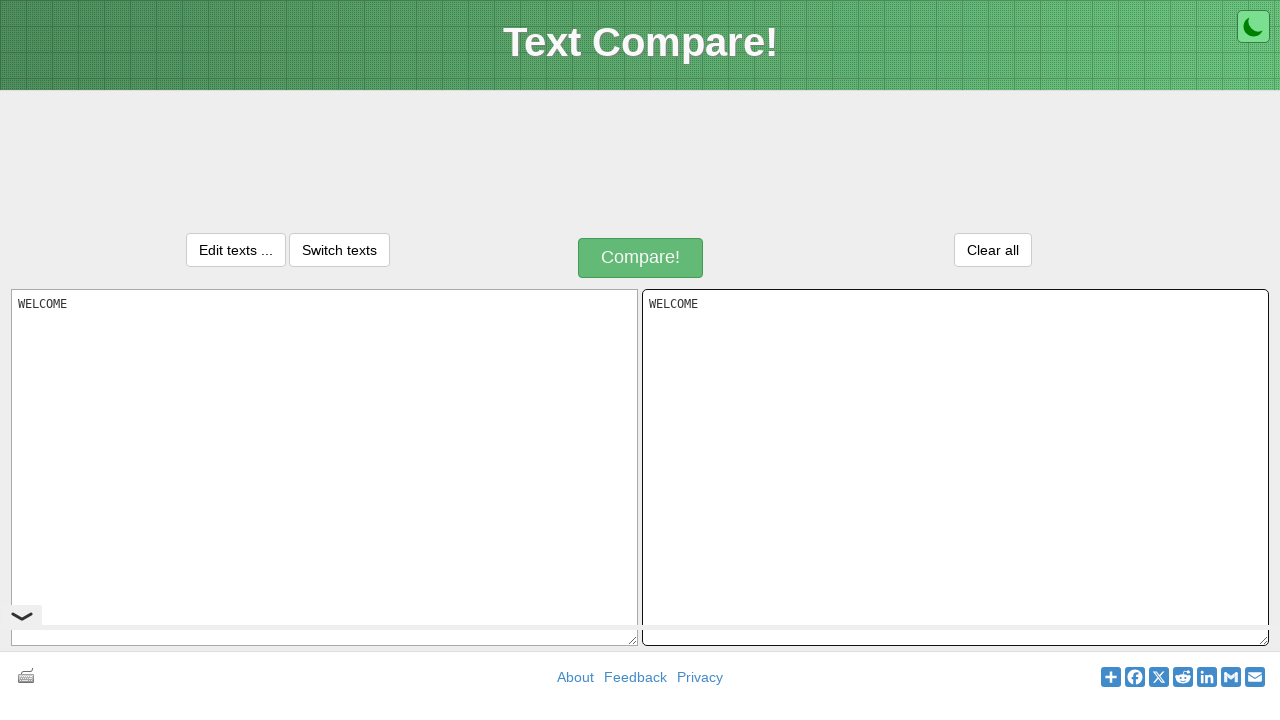

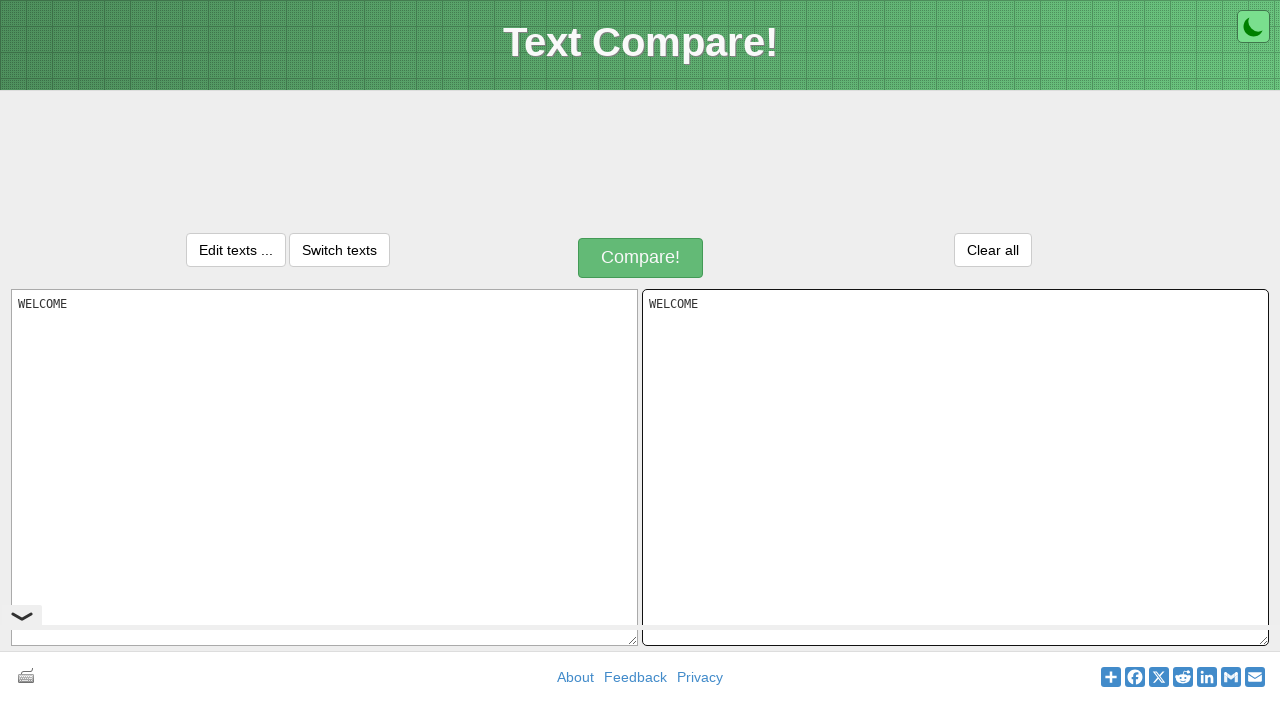